Navigates to key application pages including events, directory, and people pages

Starting URL: http://events.flinders.edu.au

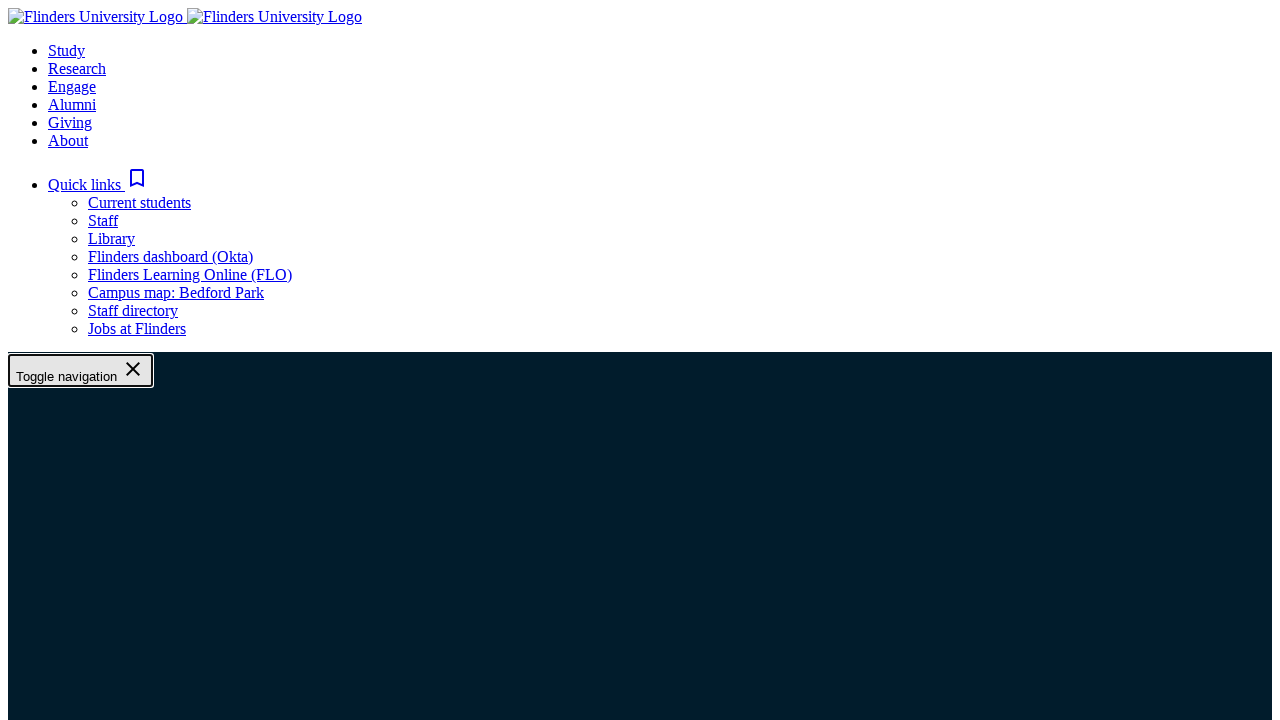

Navigated to directory search form page
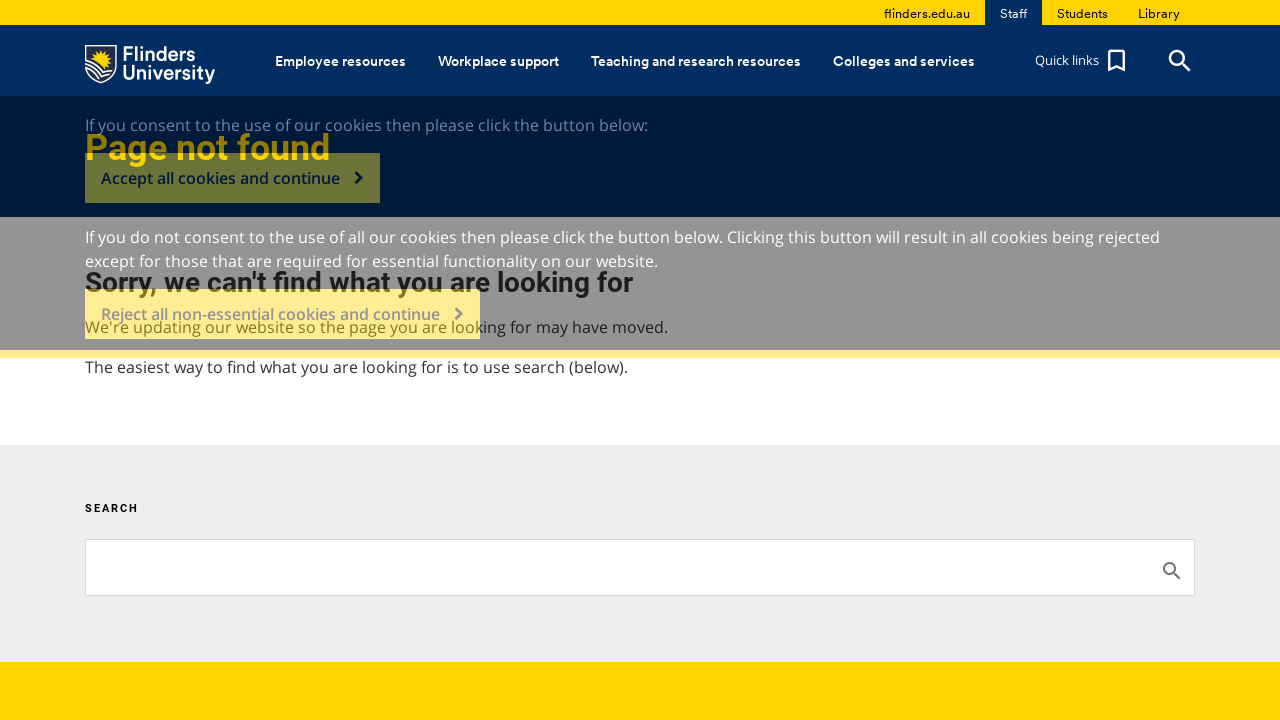

Navigated to people page for John Roddick
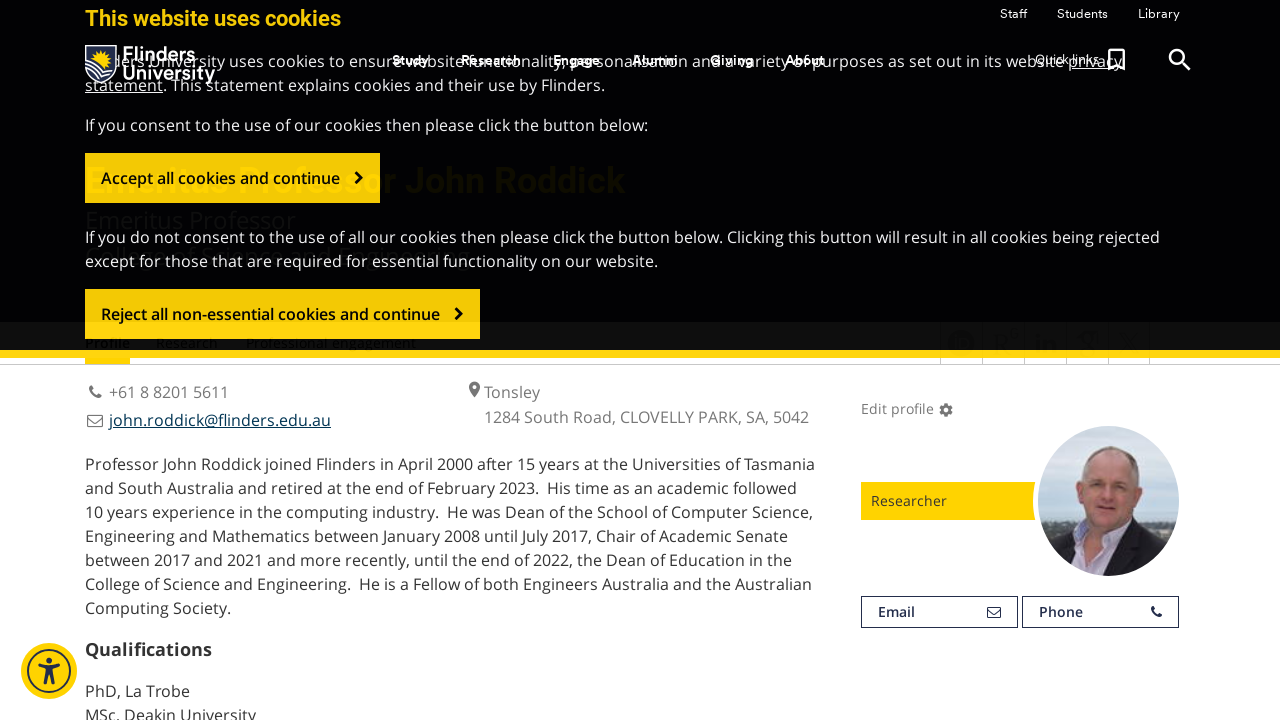

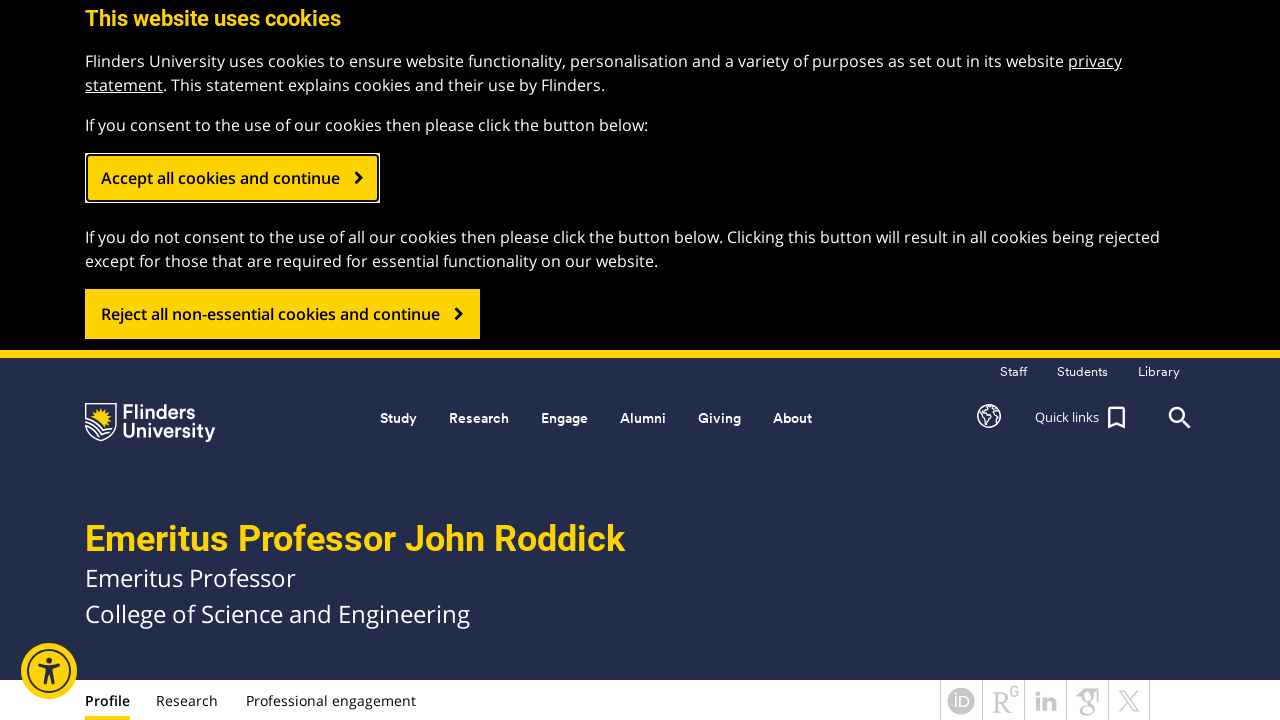